Tests navigation through nested frames by clicking on a link, switching to a top frame, then to a middle frame within it, and accessing content

Starting URL: https://the-internet.herokuapp.com

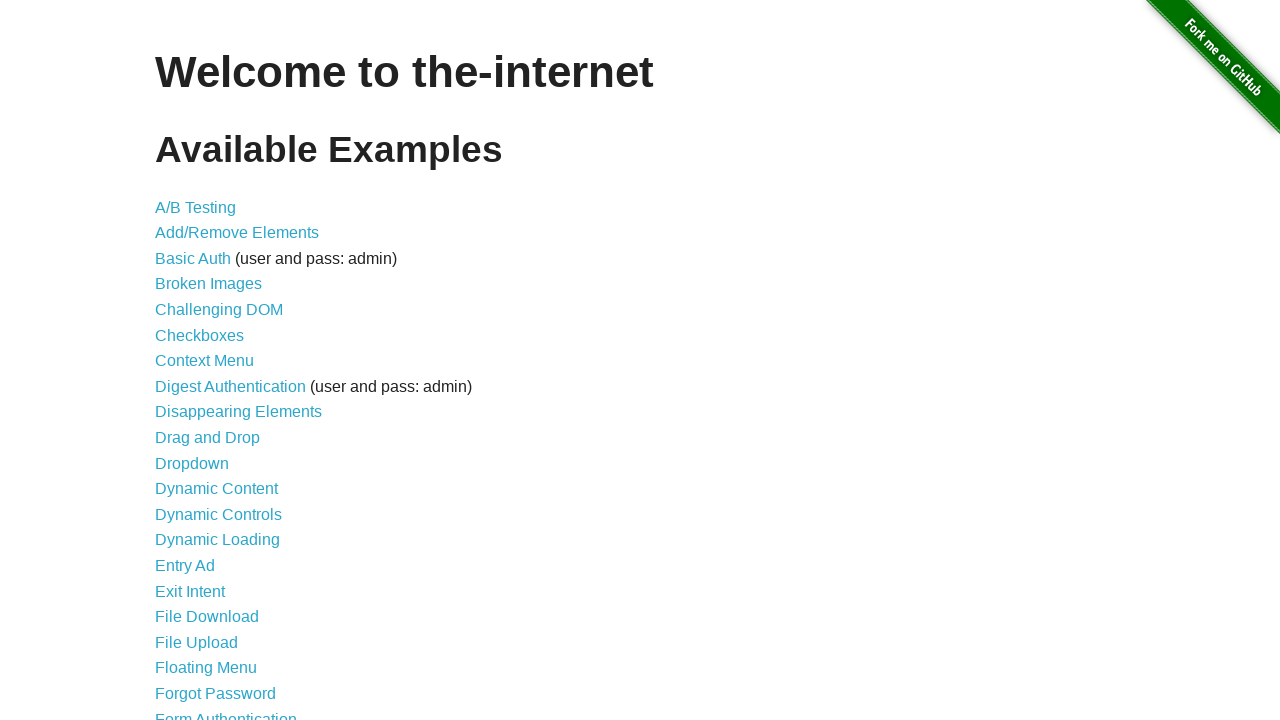

Clicked on the Nested Frames link at (210, 395) on xpath=//a[contains(text(), 'Nested Frames')]
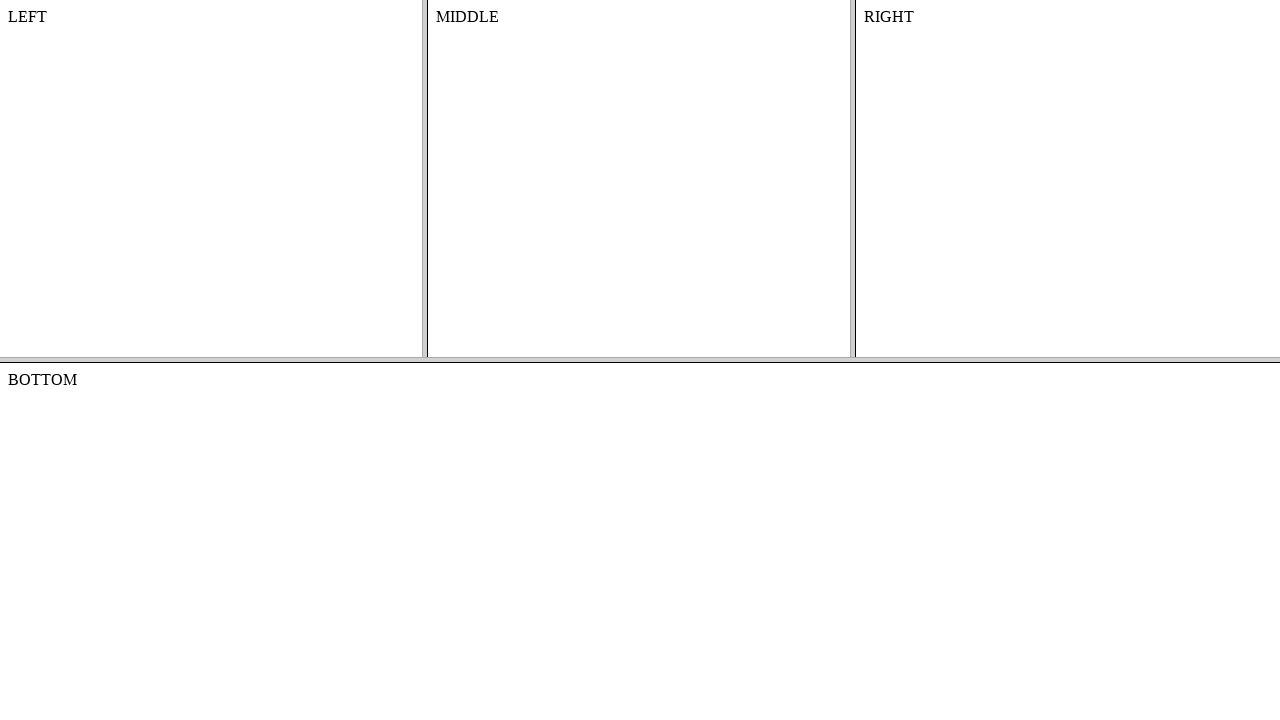

Located the top frame
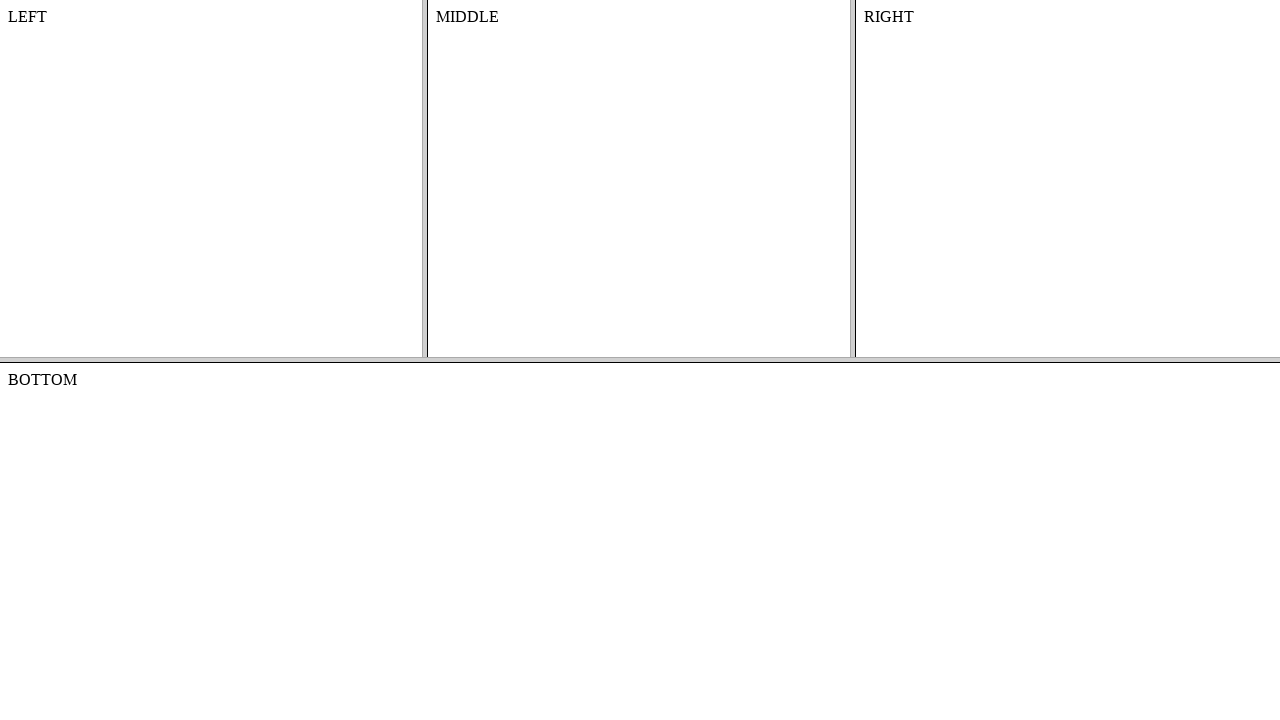

Located the middle frame within the top frame
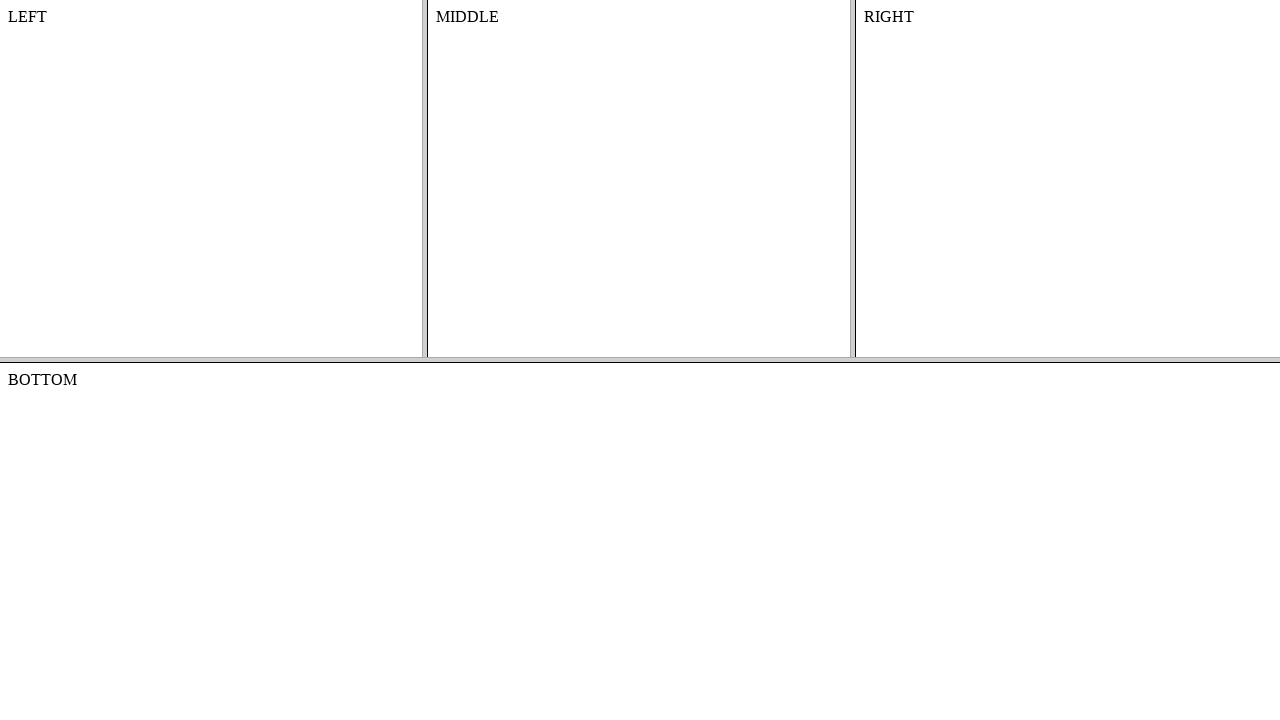

Retrieved text content from middle frame div: 'MIDDLE'
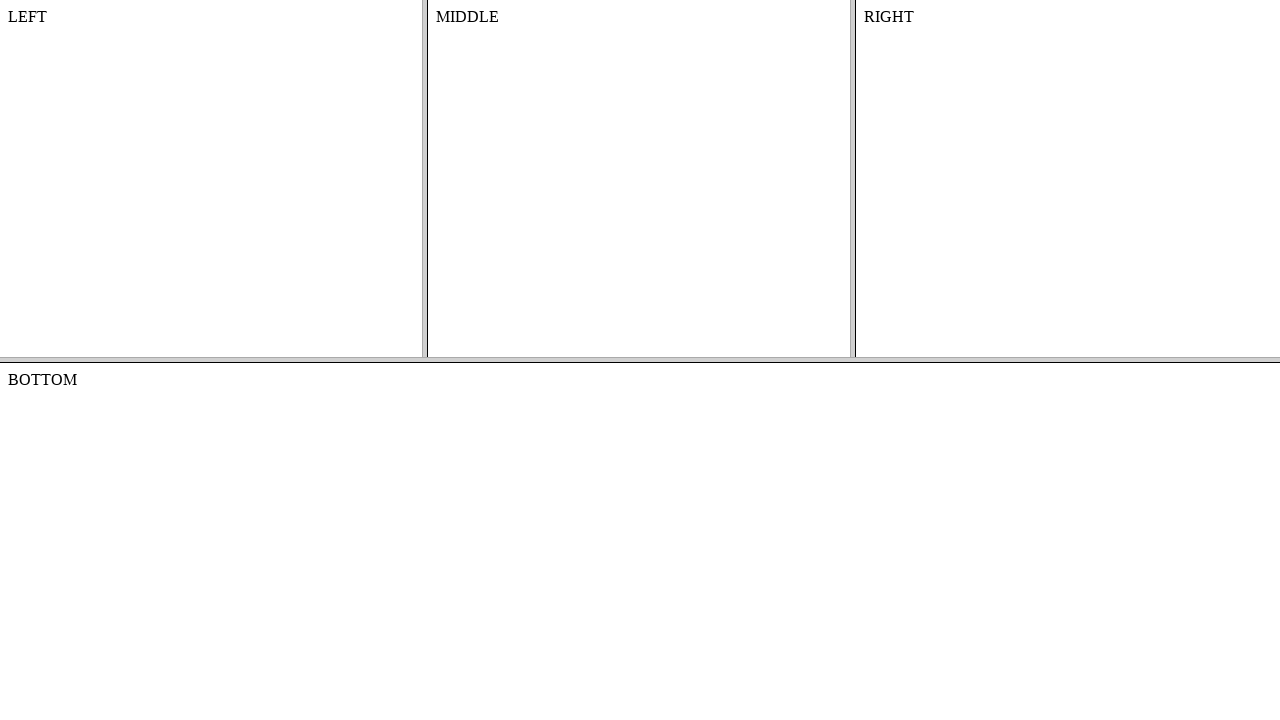

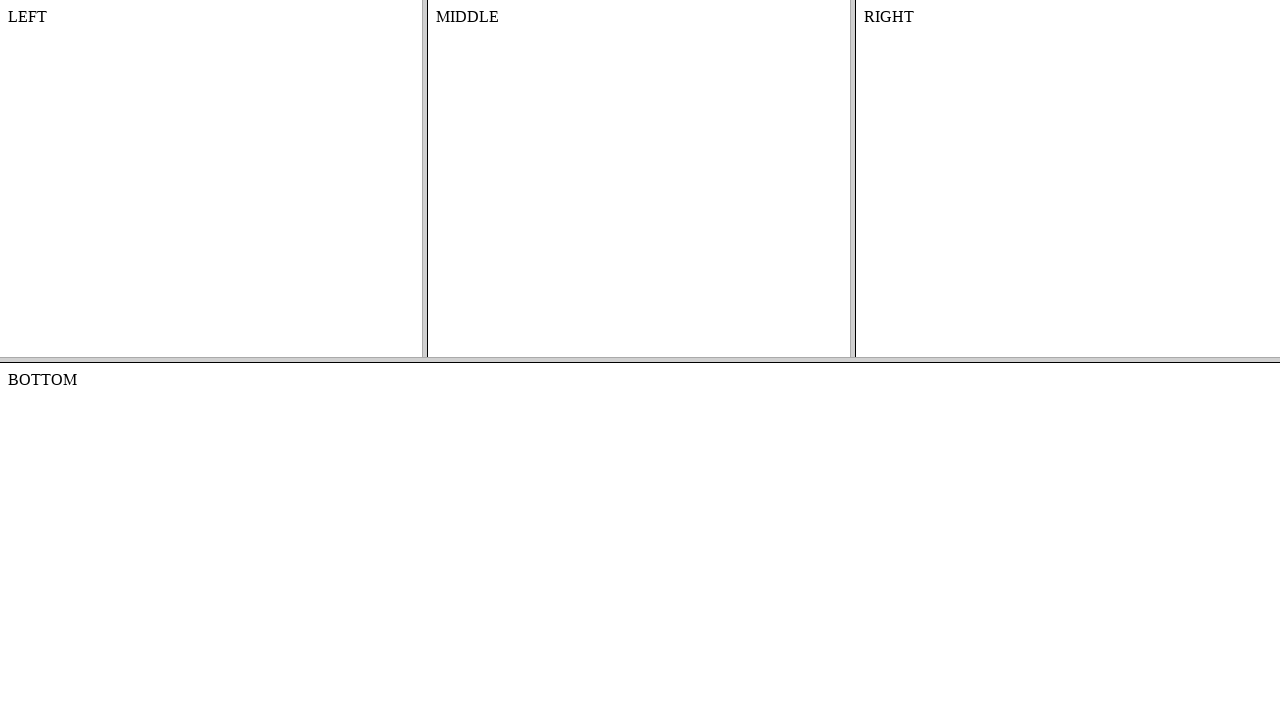